Tests JavaScript confirm dialog by clicking the second button, dismissing the alert (Cancel), and verifying the result message shows cancellation

Starting URL: https://the-internet.herokuapp.com/javascript_alerts

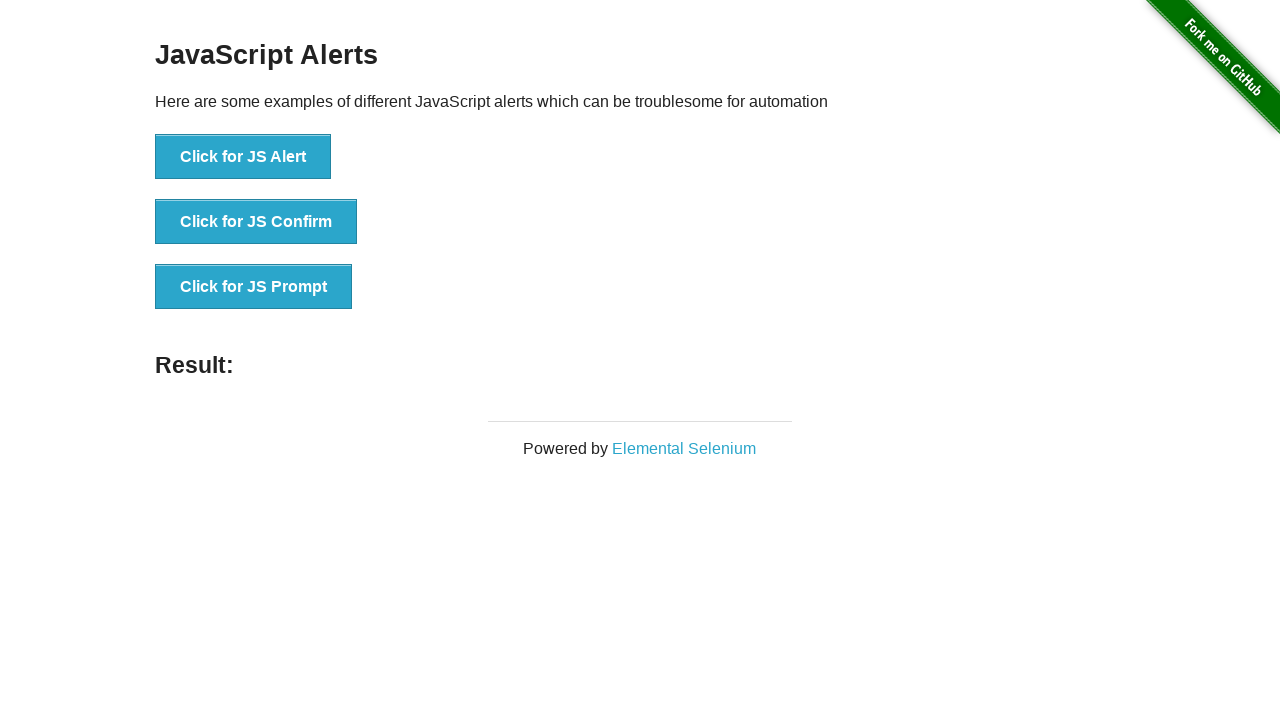

Set up dialog handler to dismiss (click Cancel)
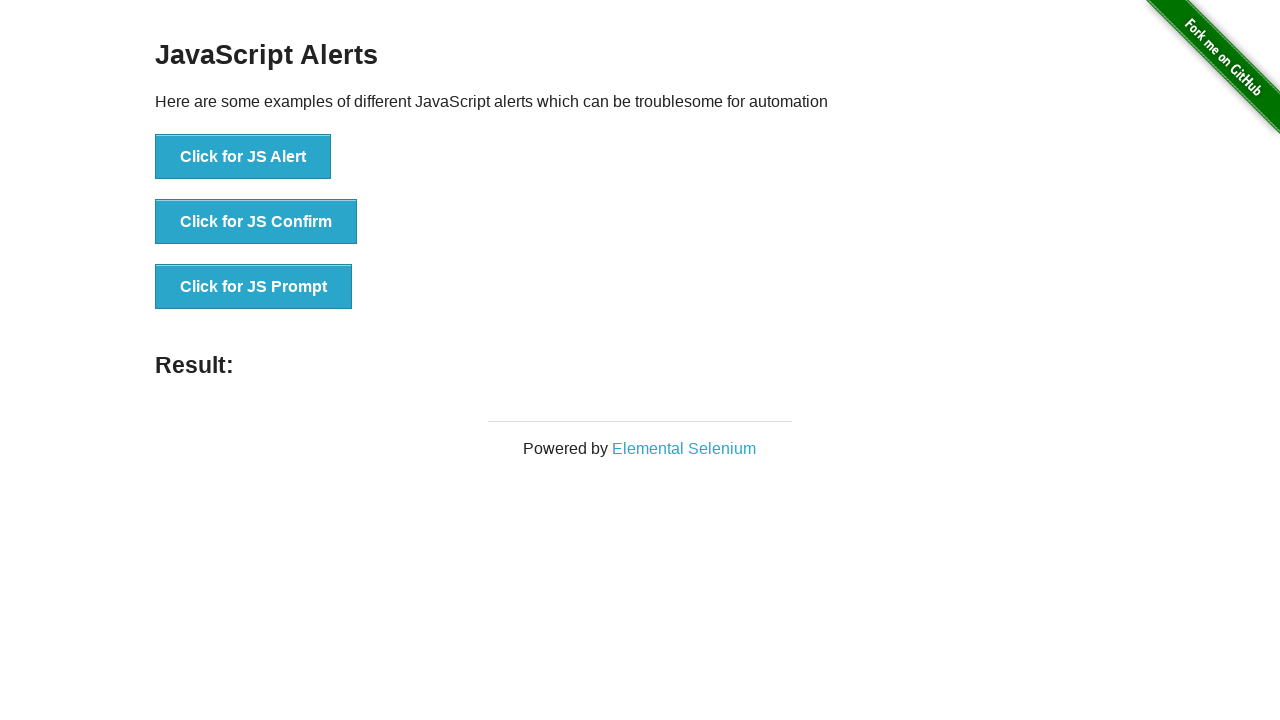

Clicked the second button to trigger JS Confirm dialog at (256, 222) on button[onclick='jsConfirm()']
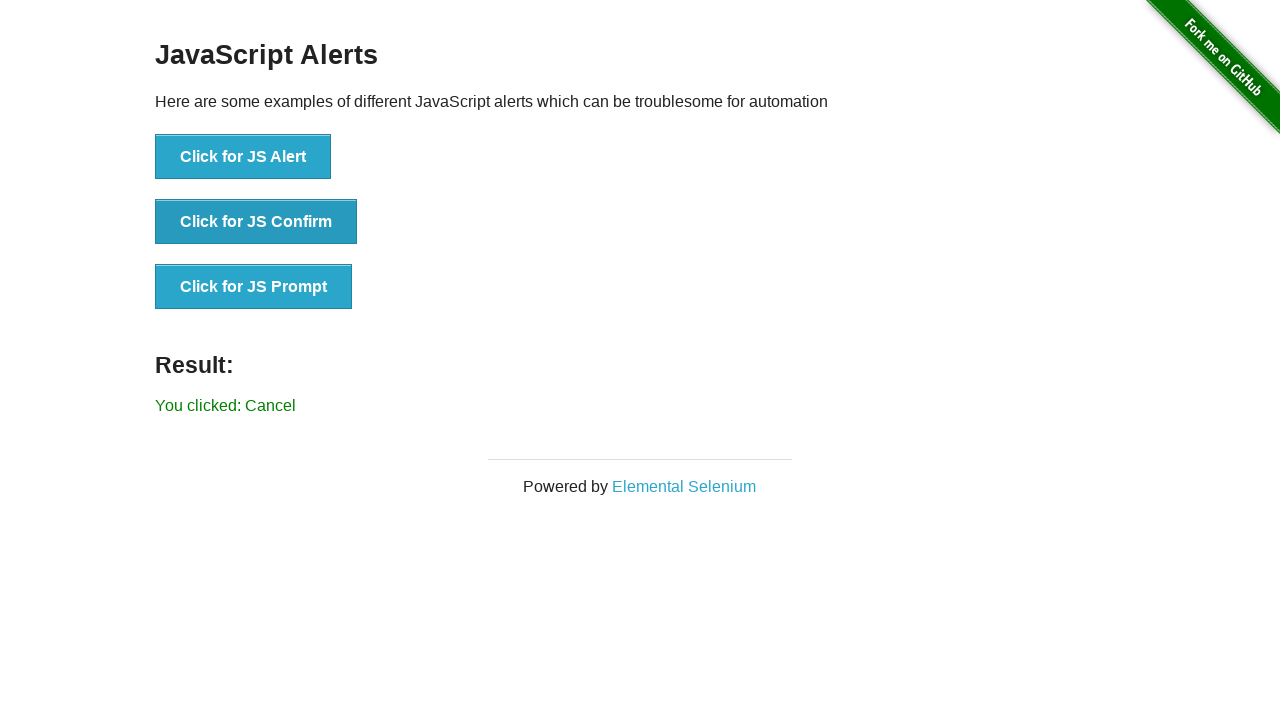

Located result message element
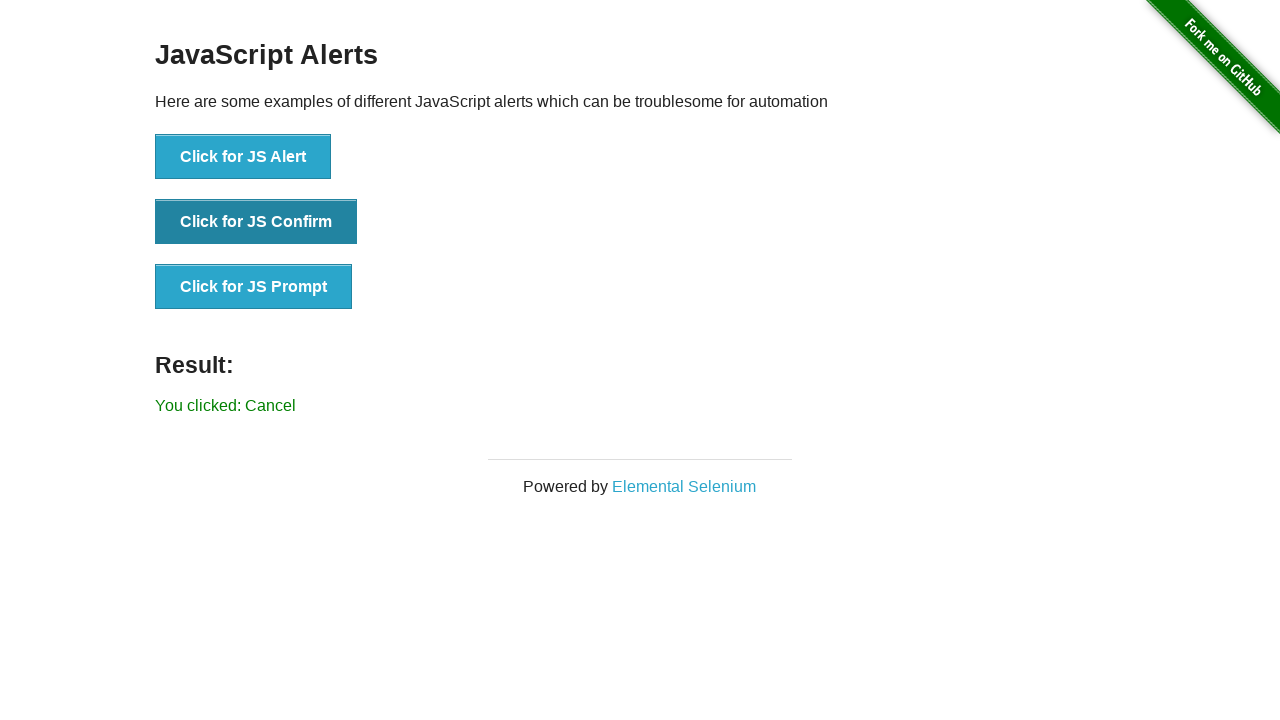

Result message became visible after dismissing alert
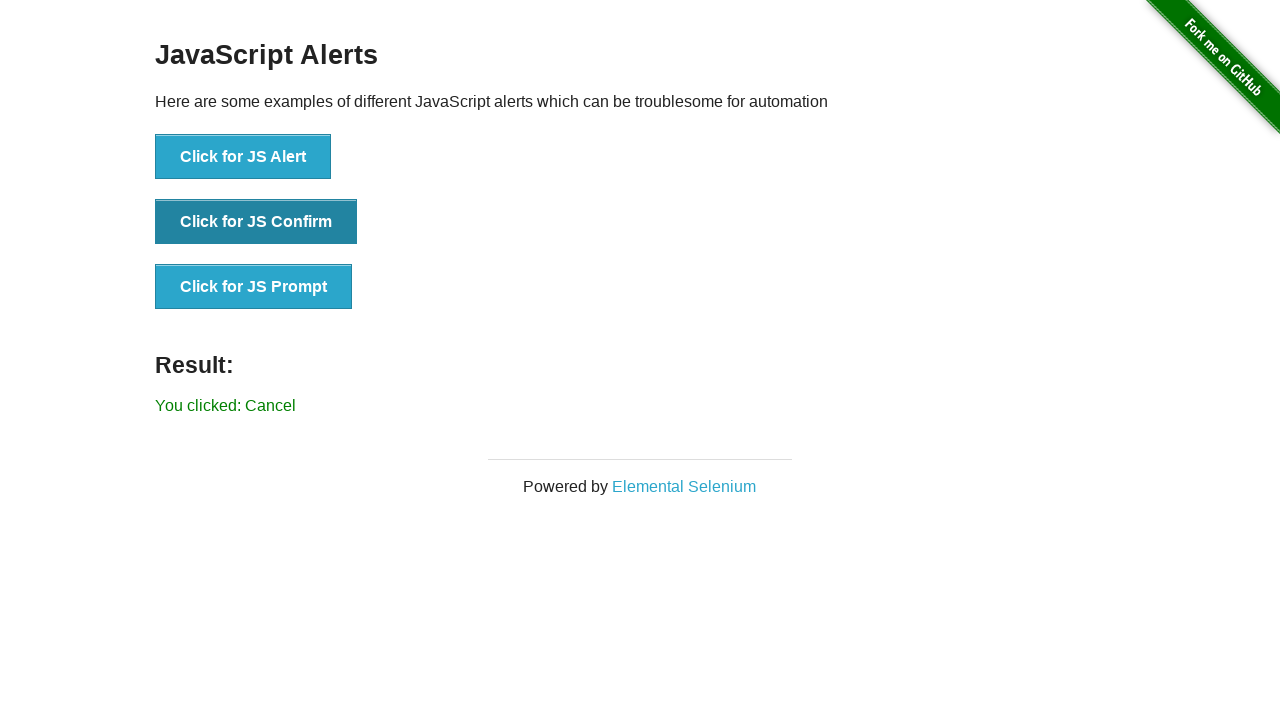

Verified result message shows 'You clicked: Cancel' confirming alert was dismissed
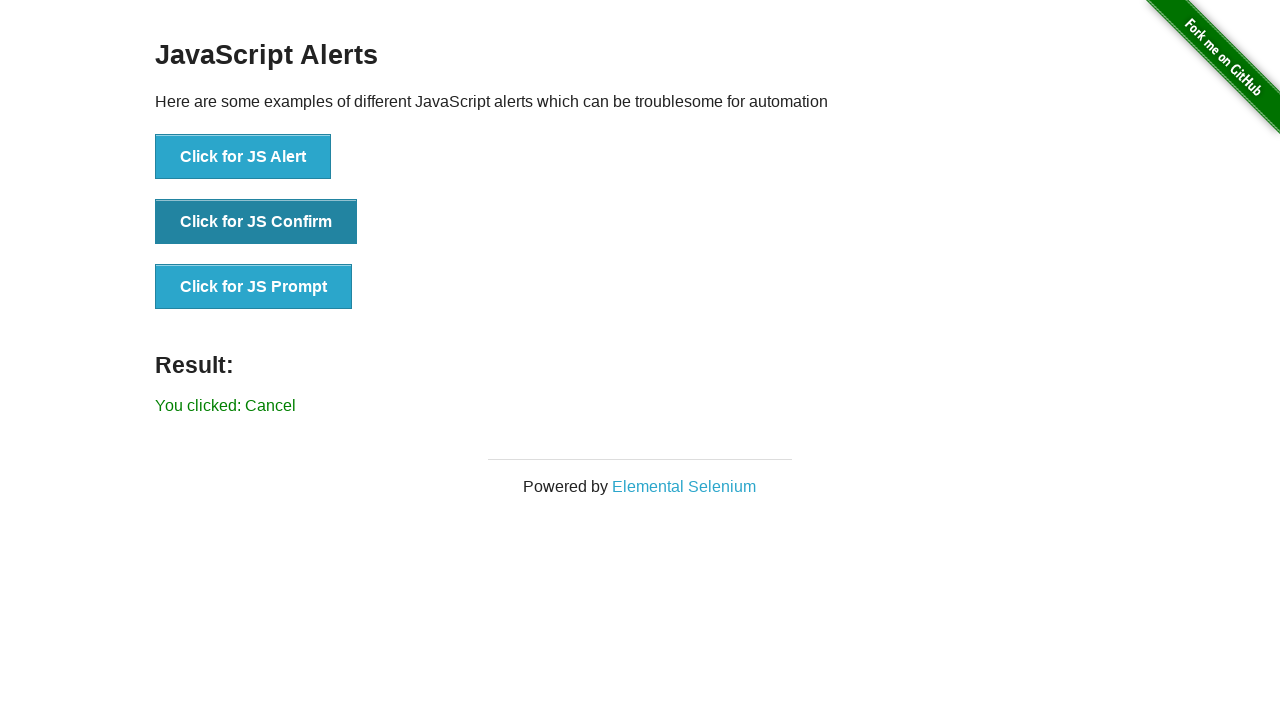

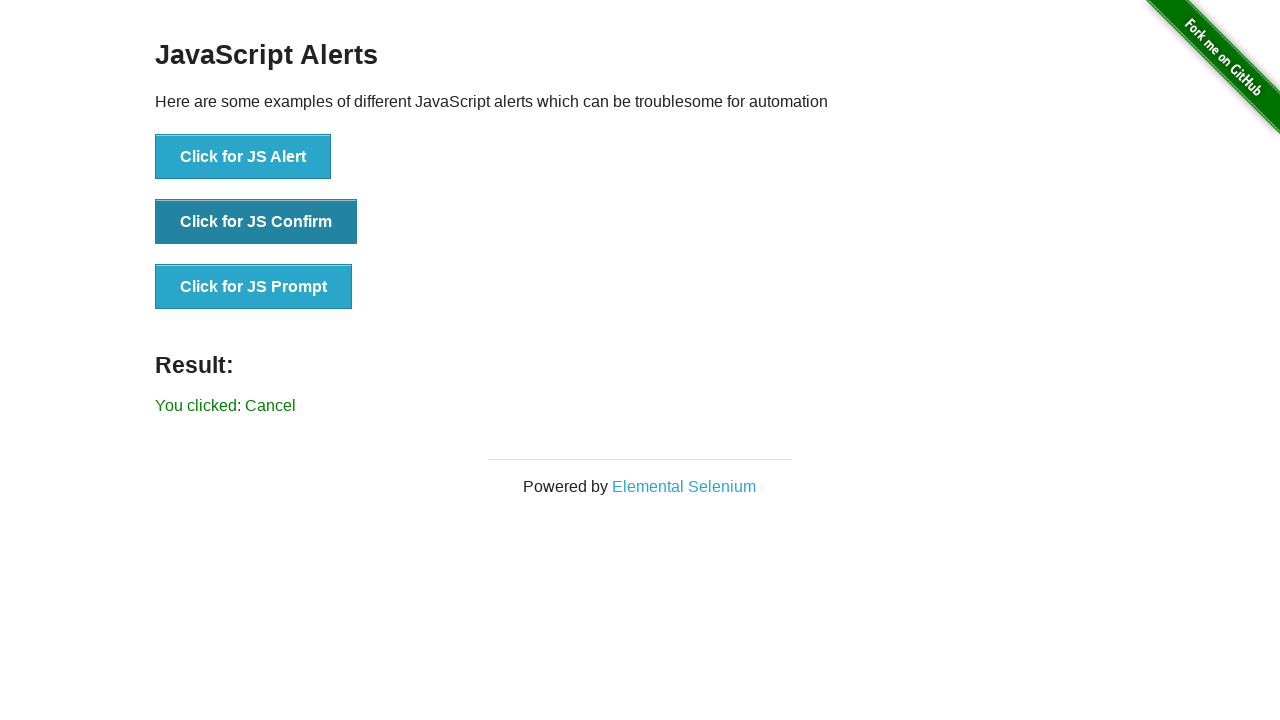